Tests form input by entering text in an input field and submitting the form

Starting URL: https://www.selenium.dev/selenium/web/web-form.html

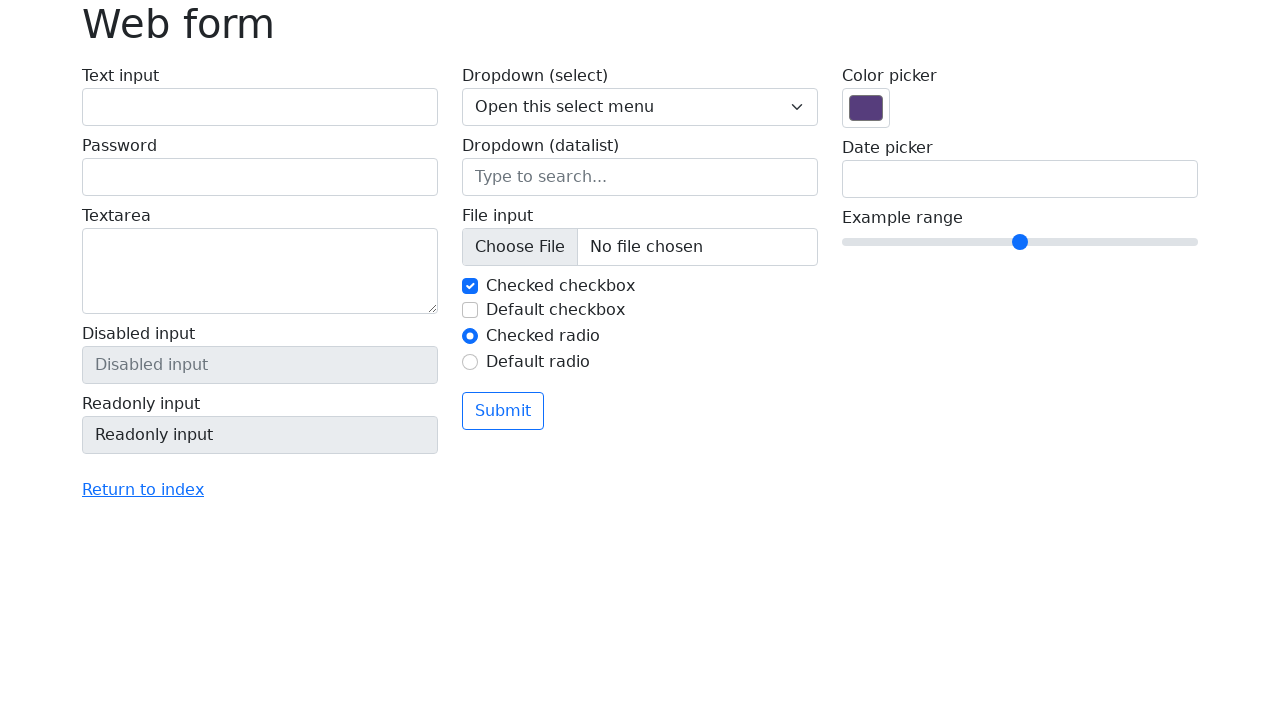

Navigated to Selenium web form page
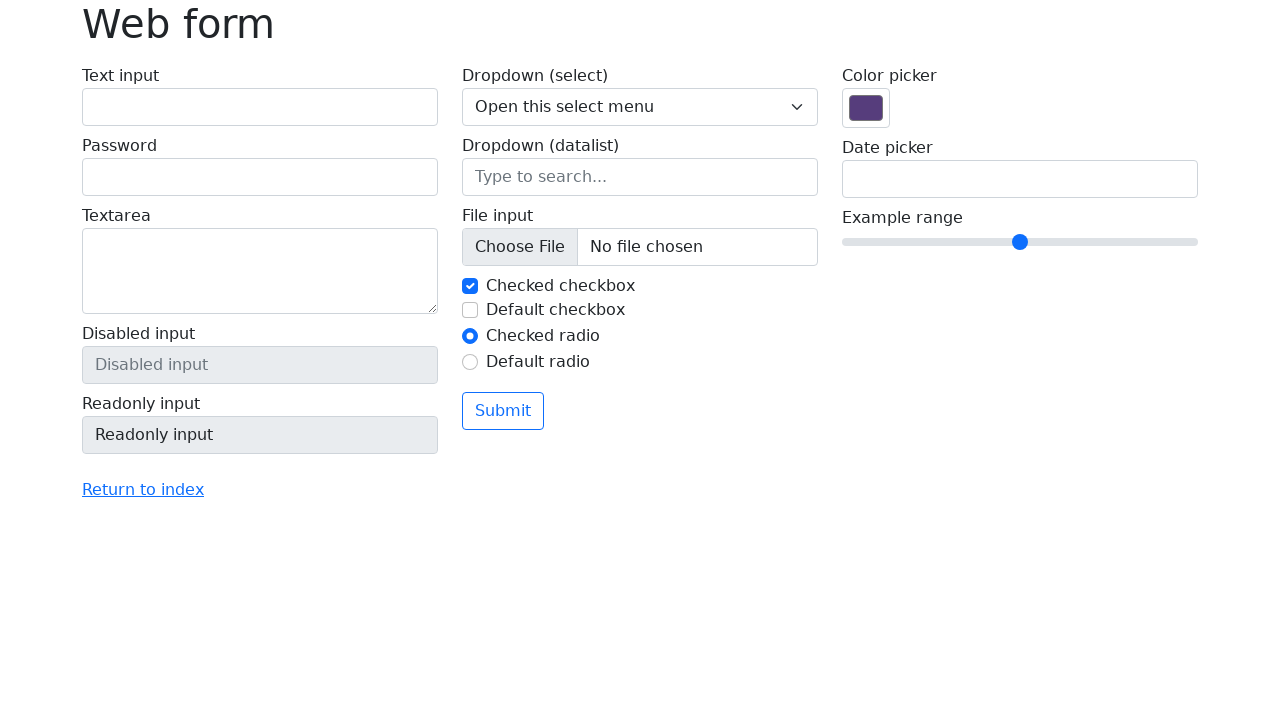

Clicked on the text input field at (260, 107) on #my-text-id
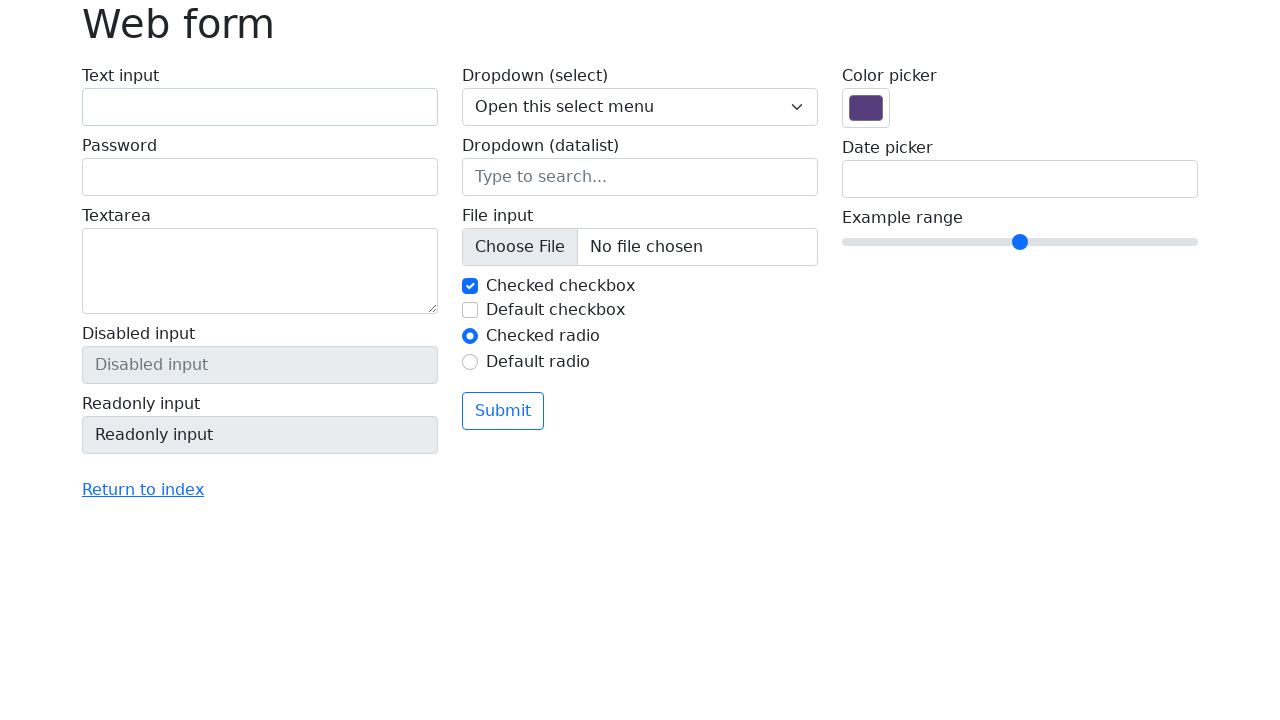

Entered 'Selenium' text in the input field on #my-text-id
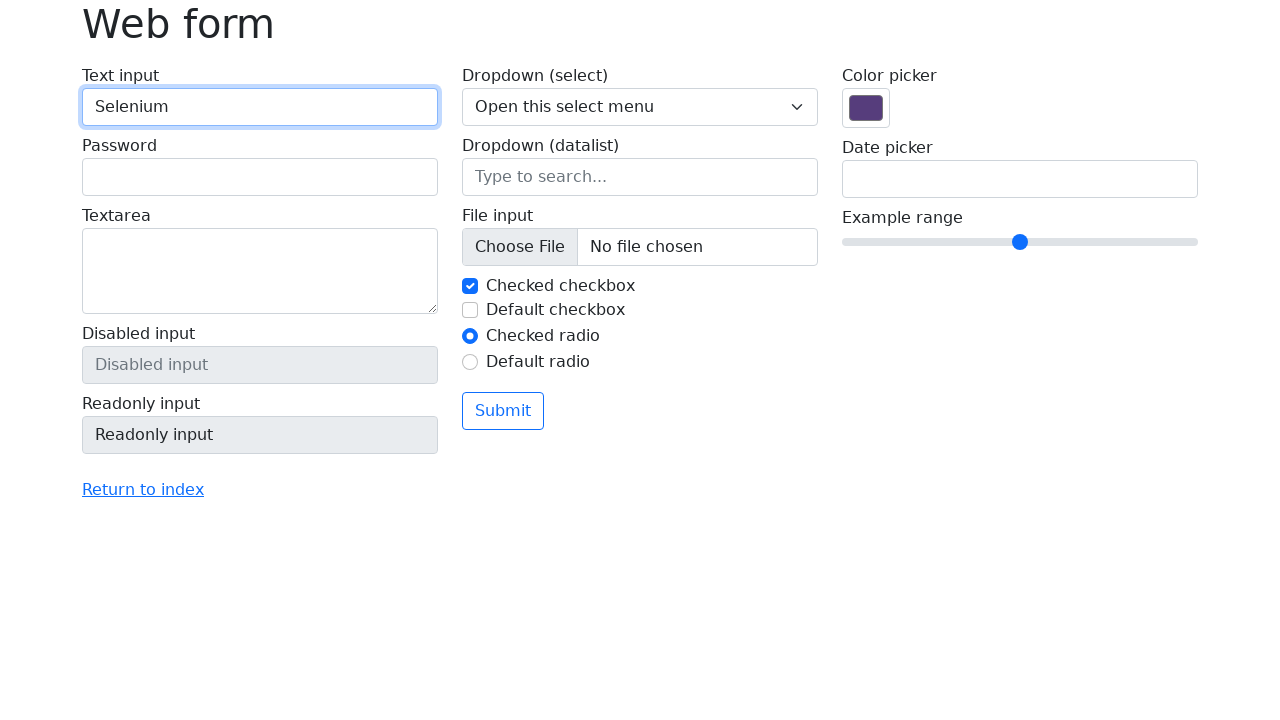

Clicked submit button to submit the form at (503, 411) on button[type='submit']
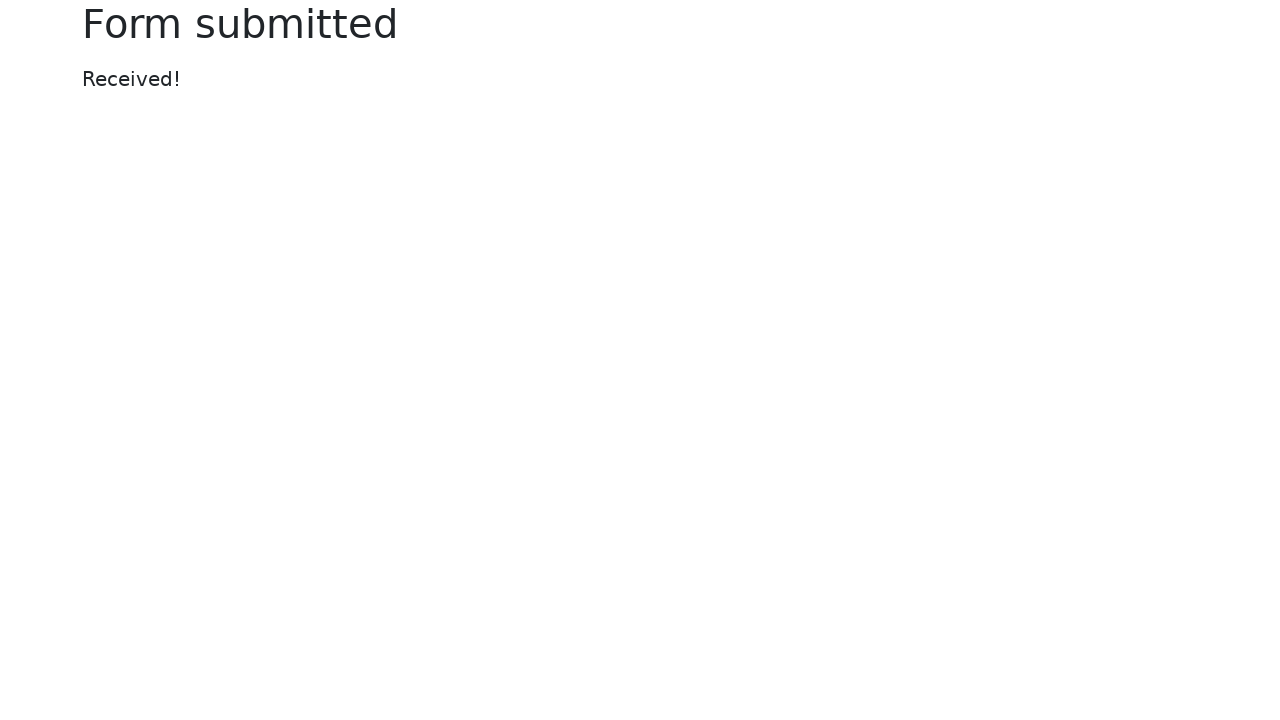

Form submission confirmation message appeared
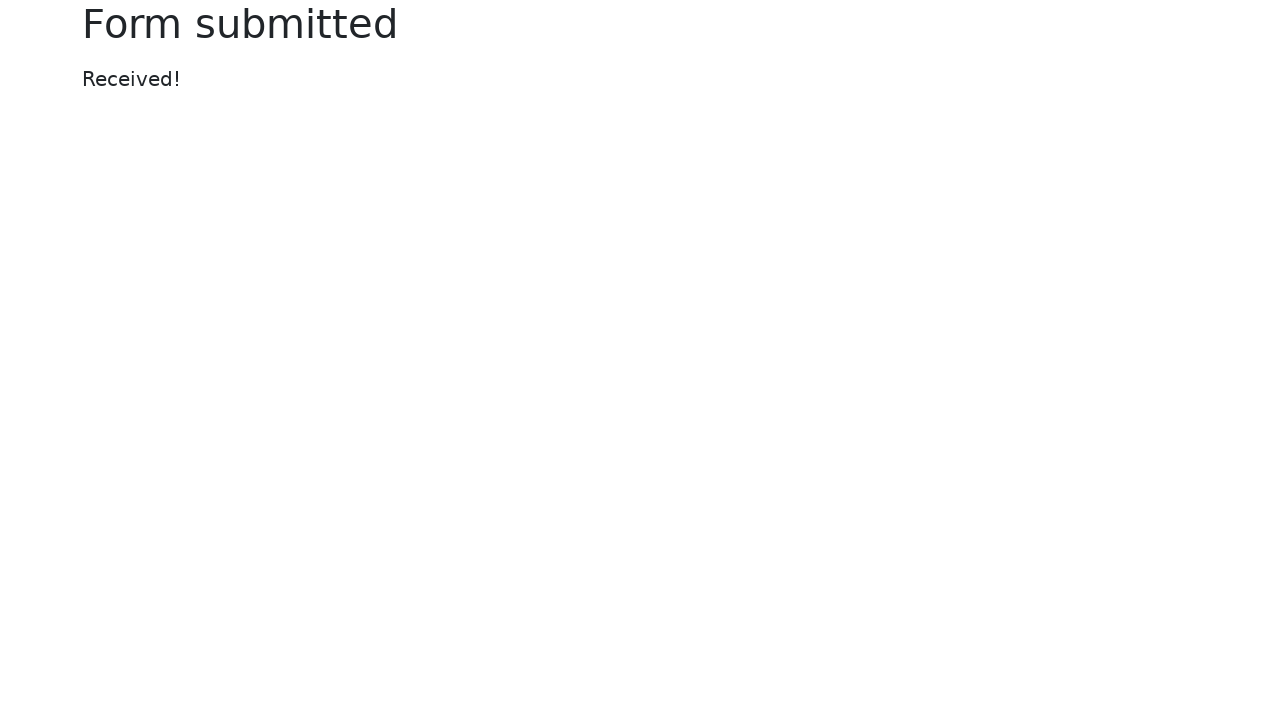

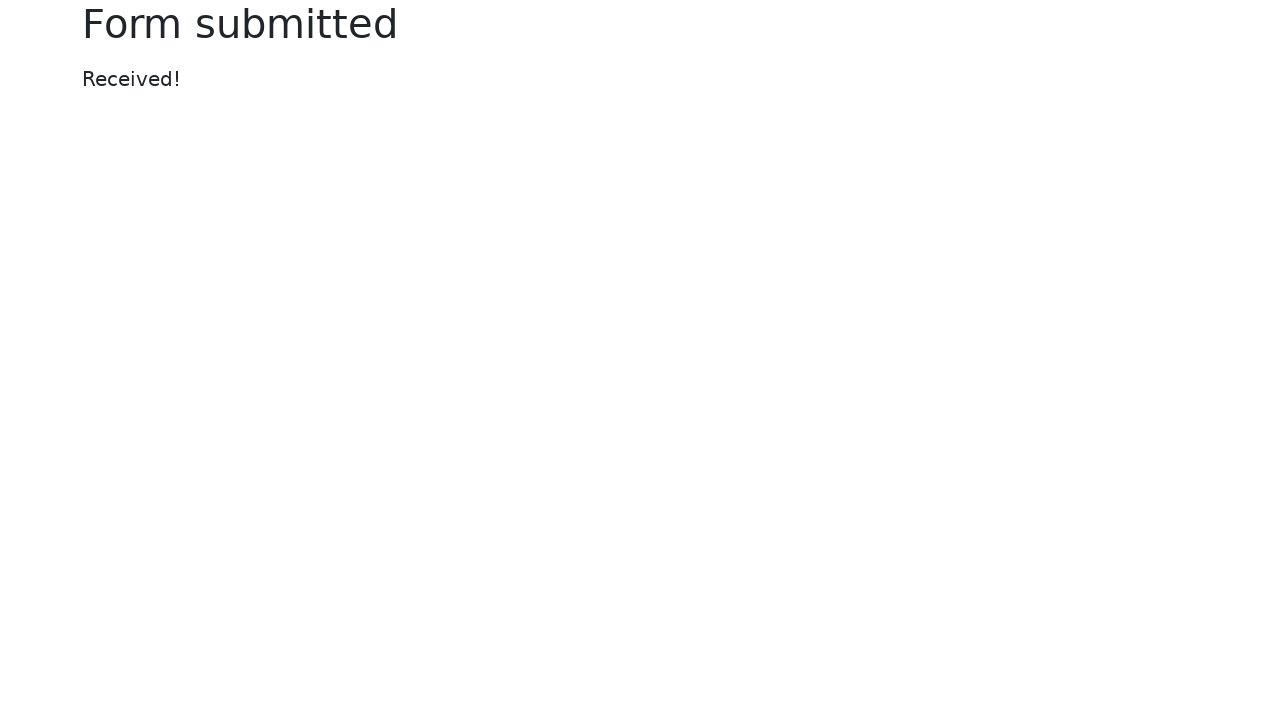